Tests form authentication with invalid username, verifying that an appropriate error message is displayed when incorrect credentials are entered

Starting URL: https://the-internet.herokuapp.com

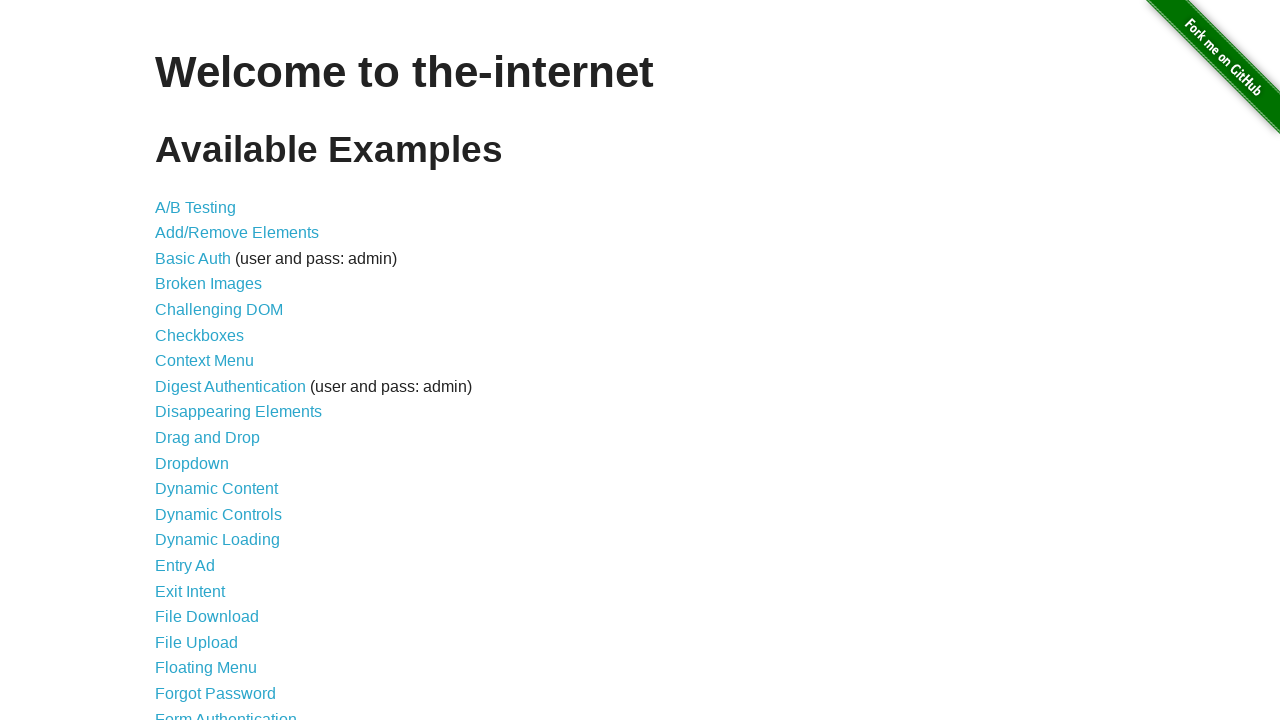

Clicked on Form authentication link at (226, 712) on li:nth-of-type(21) > a
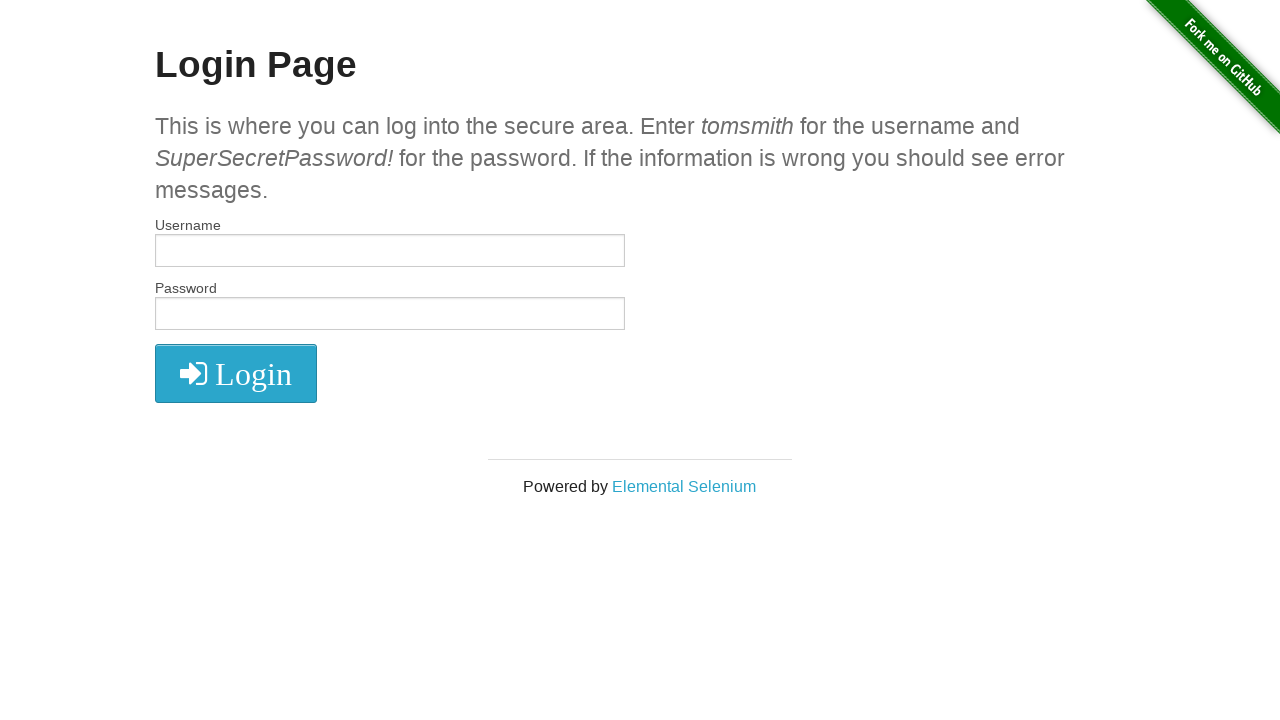

Filled username field with invalid username 'SuperSecretPassword!' on input#username
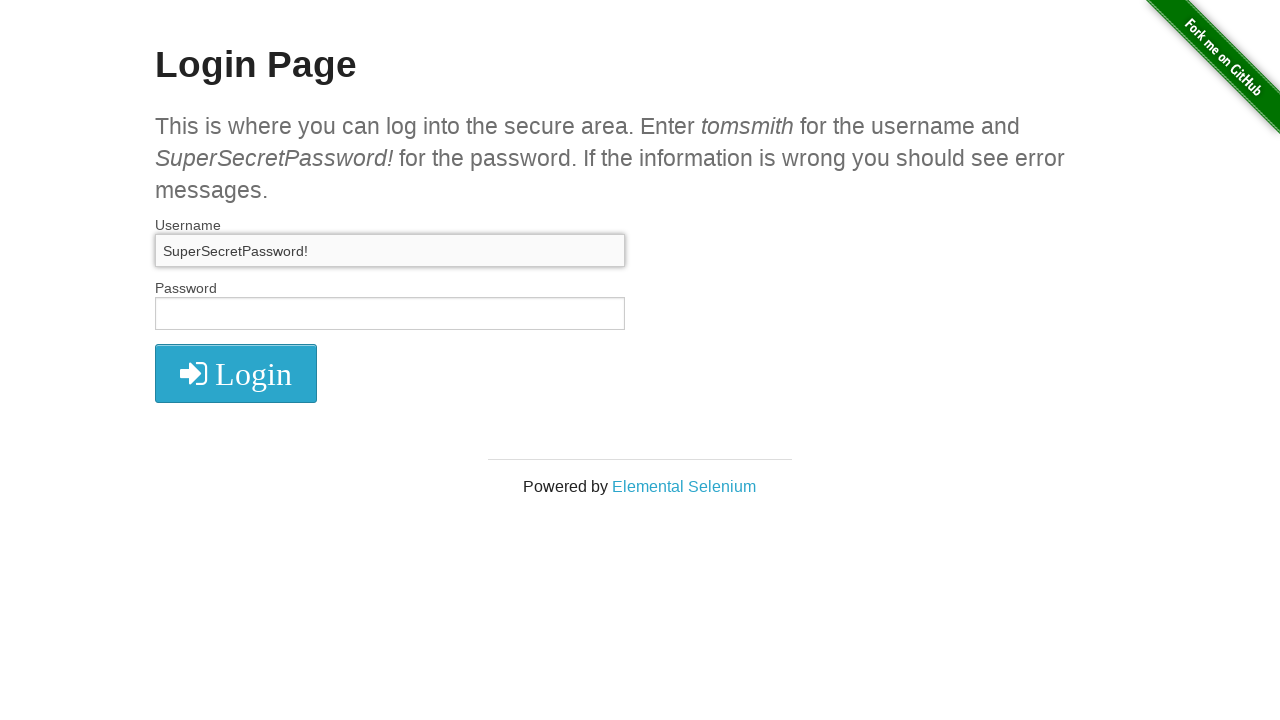

Filled password field with 'SuperSecretPassword!' on input#password
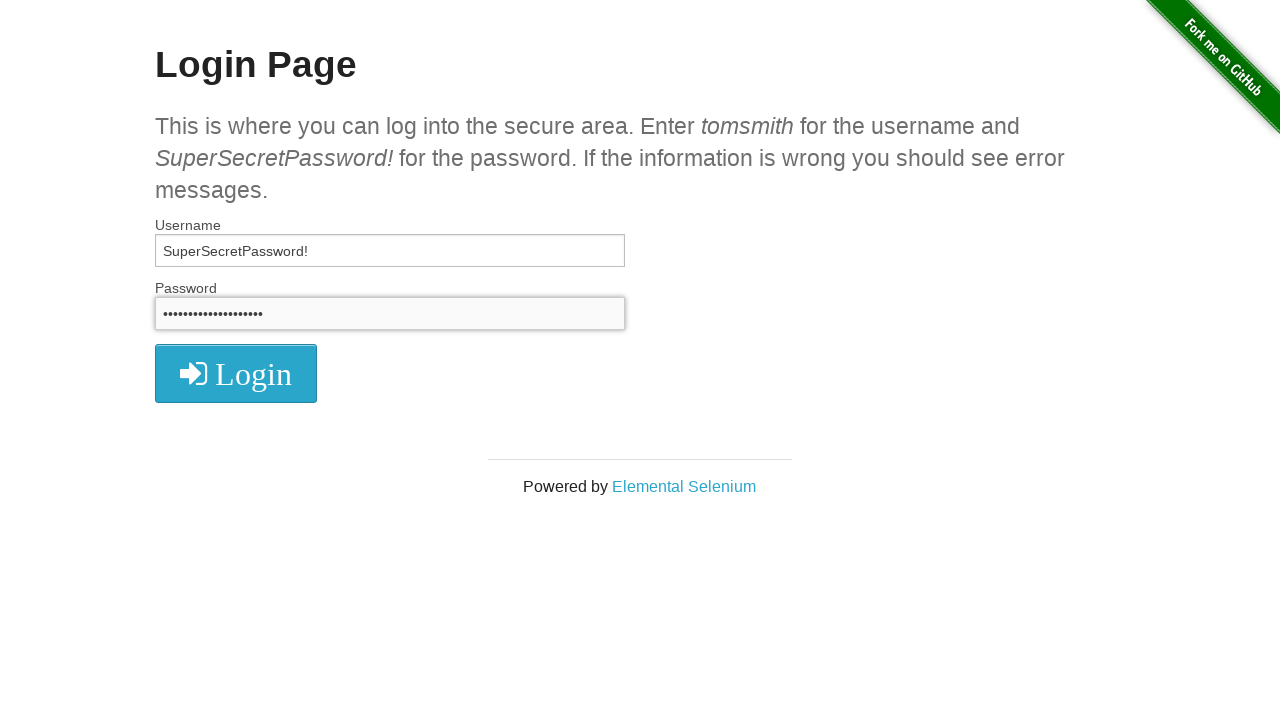

Clicked login button to submit form at (236, 374) on .fa.fa-2x.fa-sign-in
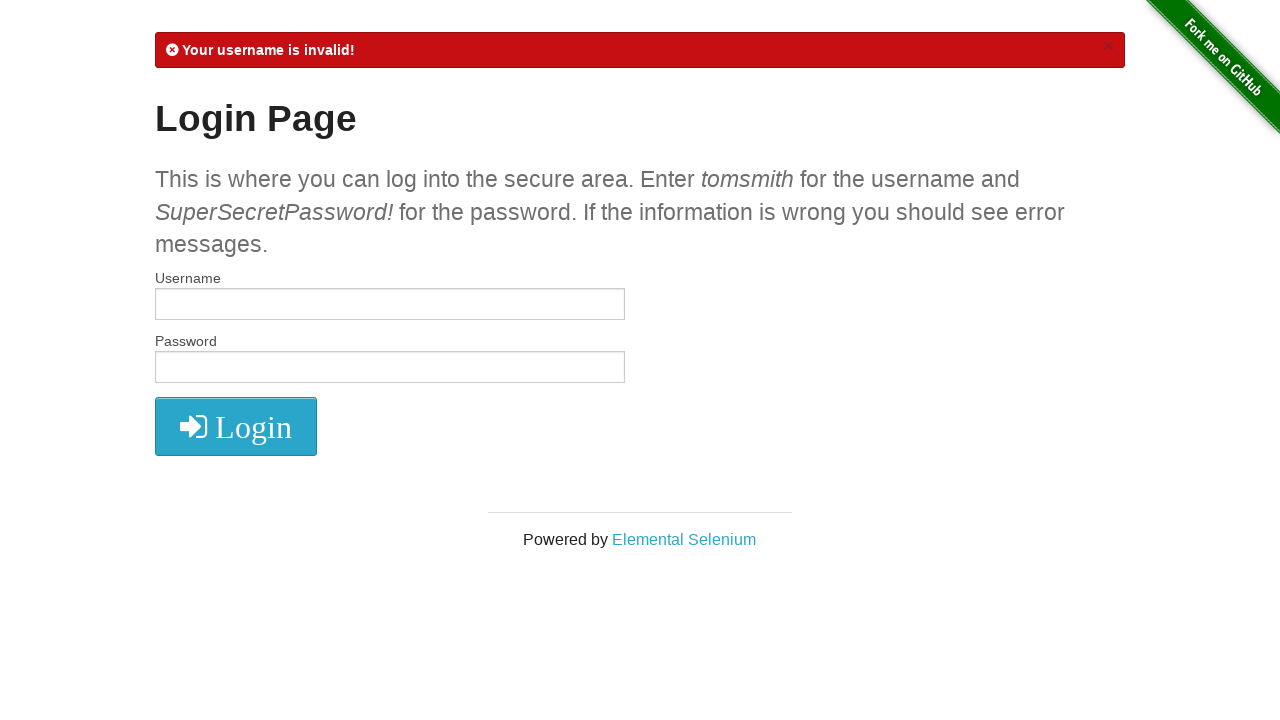

Error message appeared on page
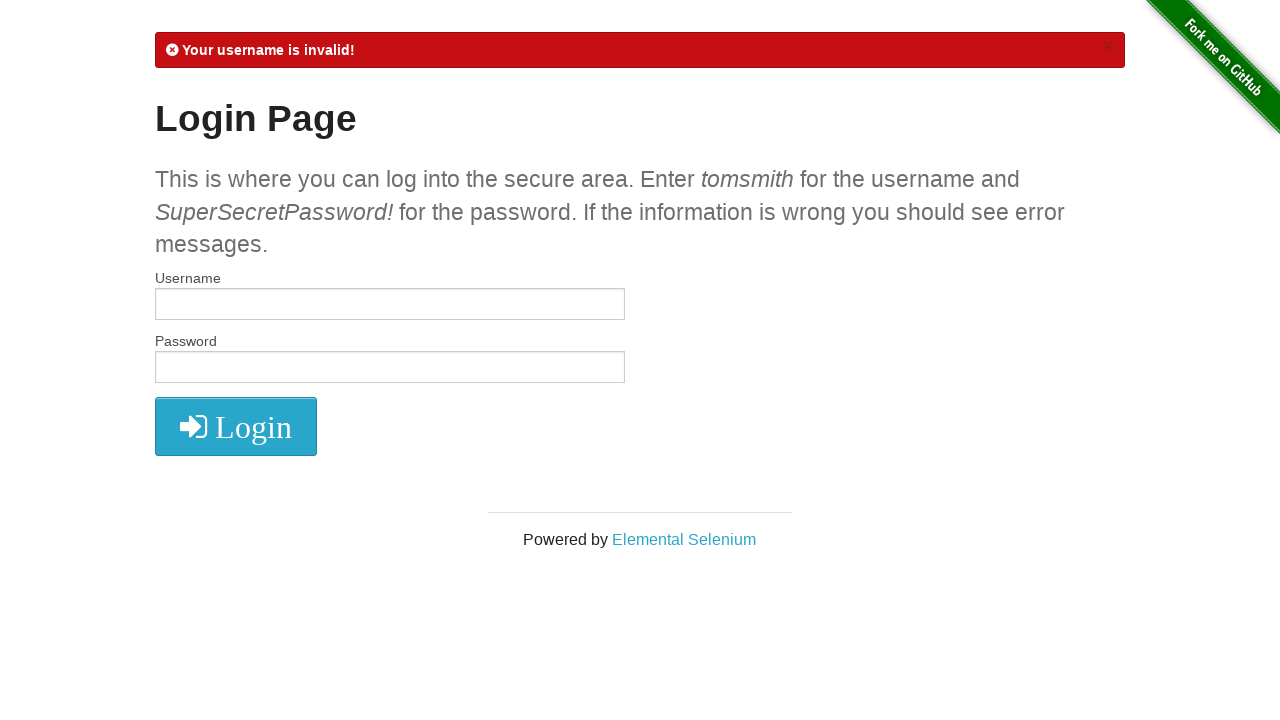

Retrieved error message text
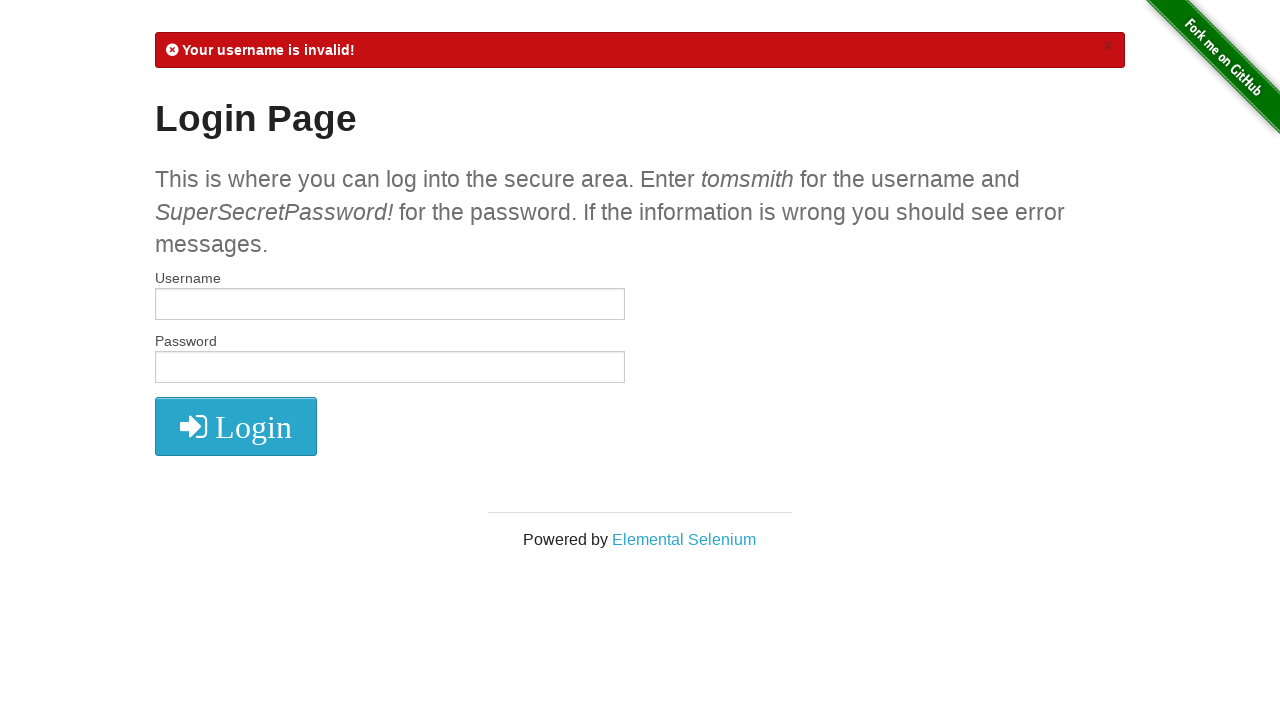

Verified error message contains 'Your username is invalid!'
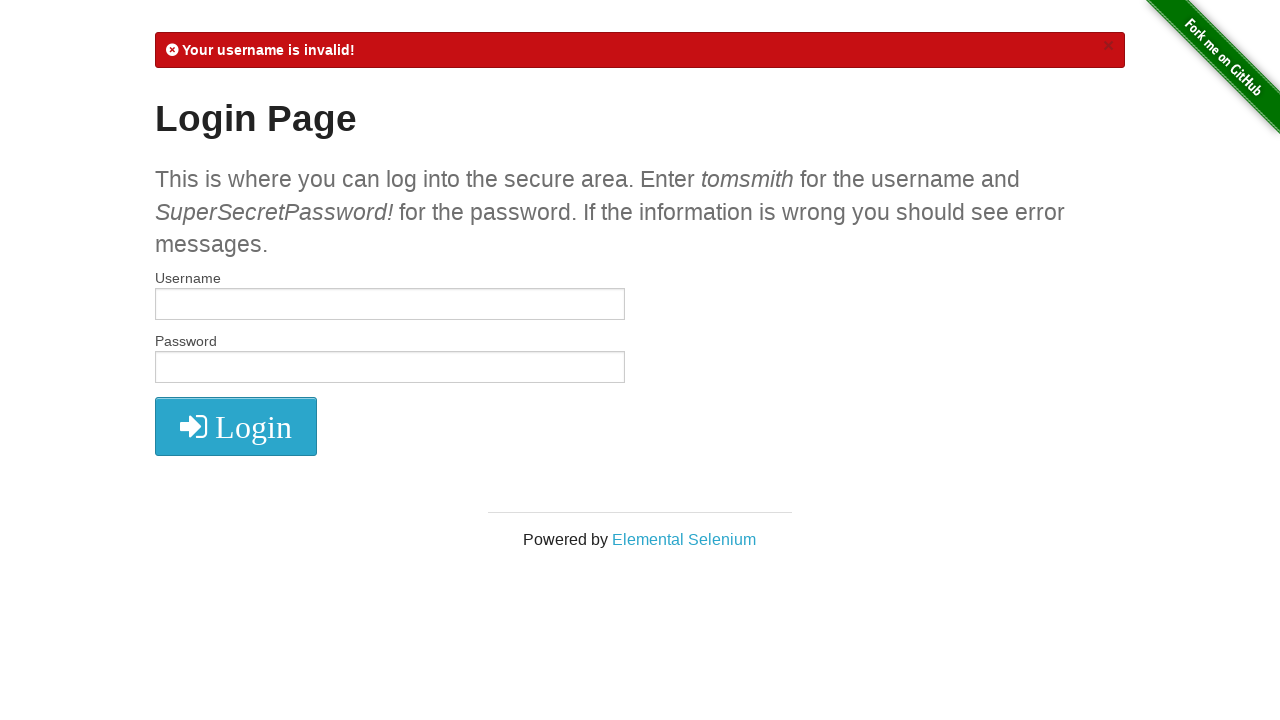

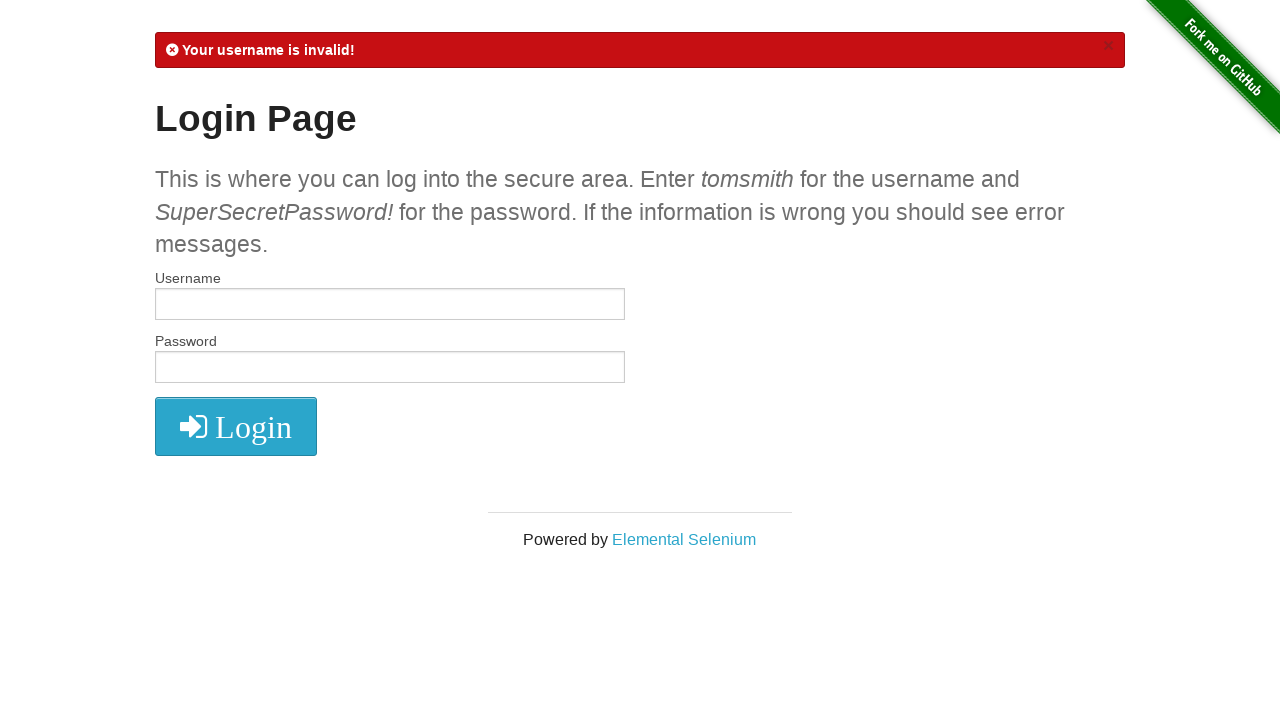